Tests JavaScript confirm alert popup handling by clicking a button that triggers a confirm dialog and then dismissing it by clicking the cancel button.

Starting URL: https://omayo.blogspot.com/

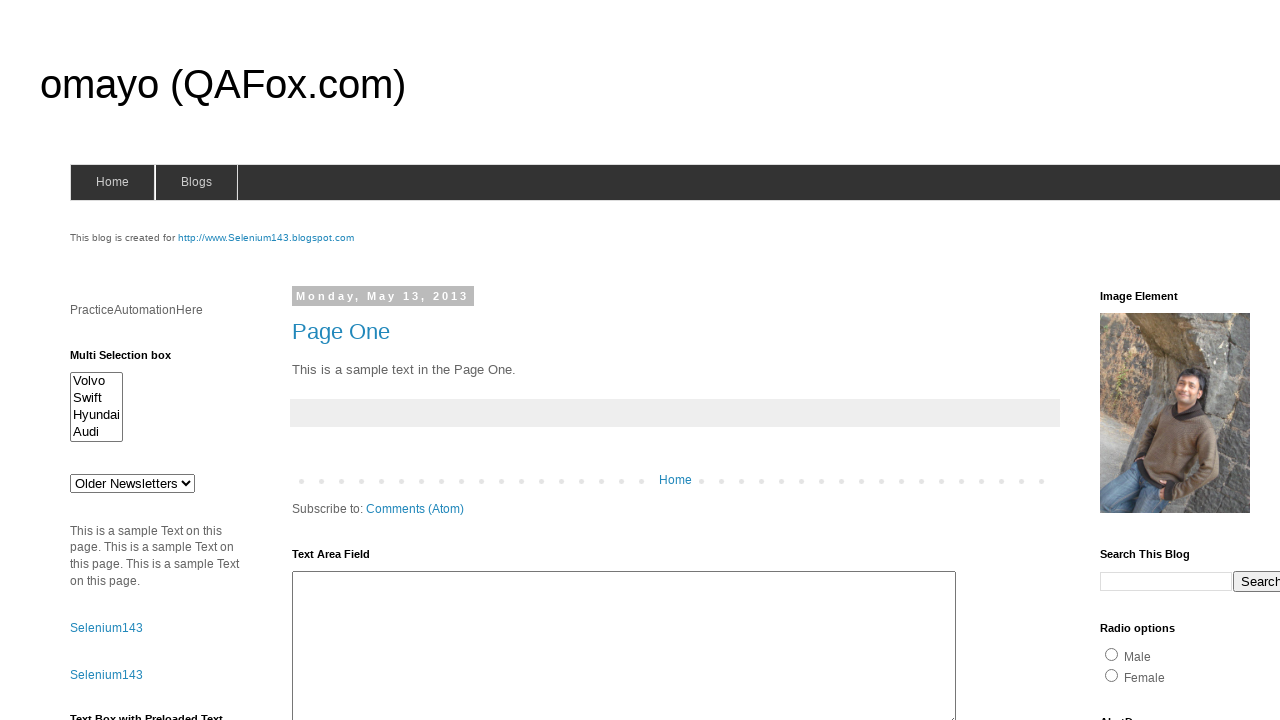

Clicked confirm button to trigger the confirm alert at (1155, 361) on #confirm
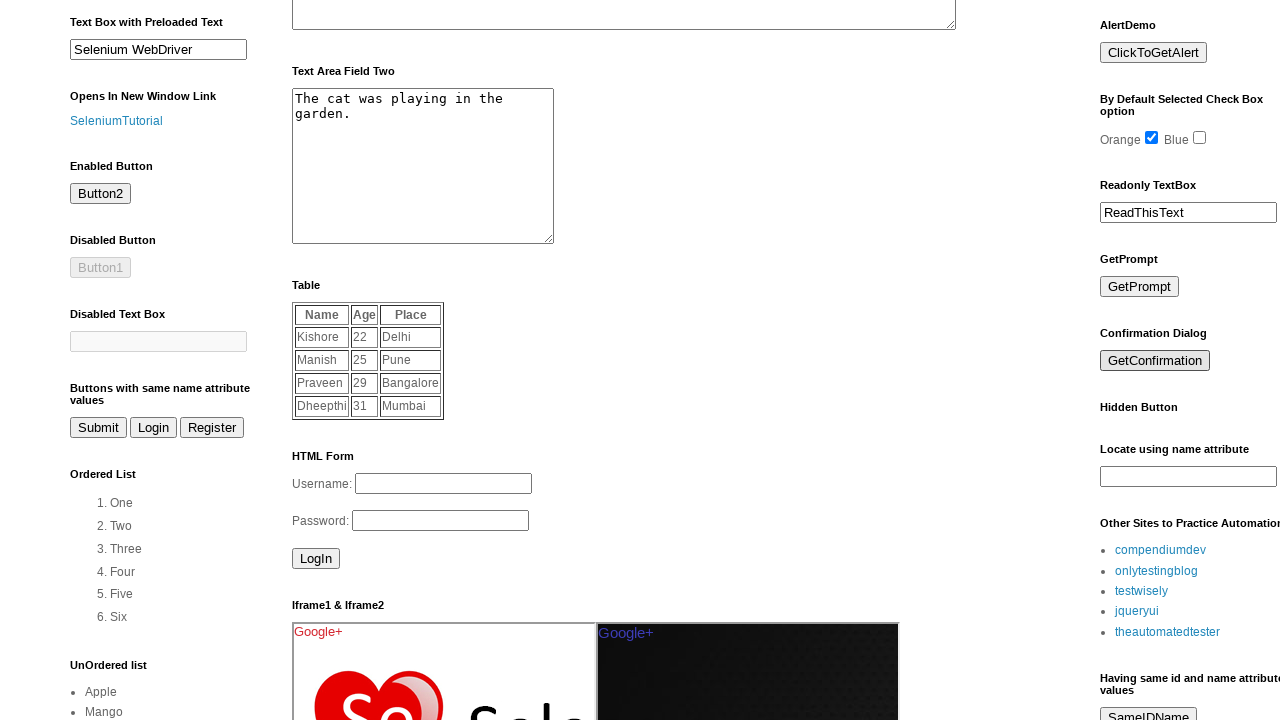

Registered dialog handler to dismiss confirm alert
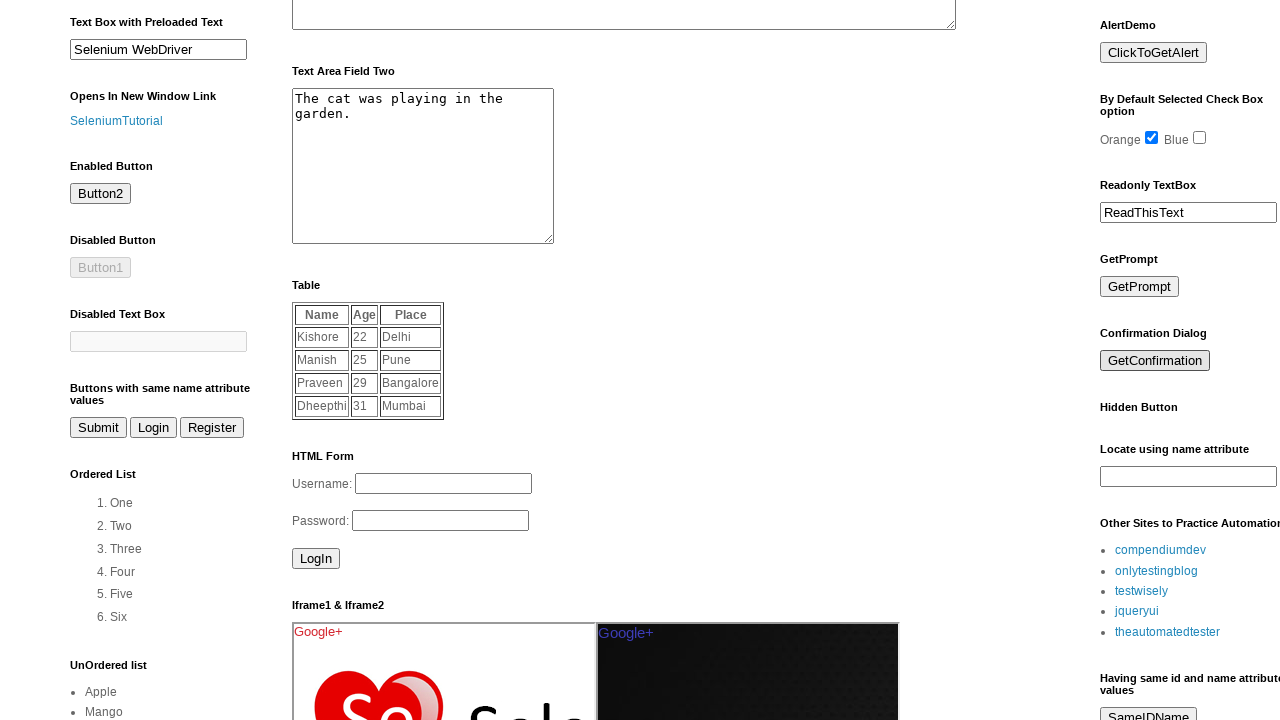

Re-clicked confirm button to trigger dialog with handler set at (1155, 361) on #confirm
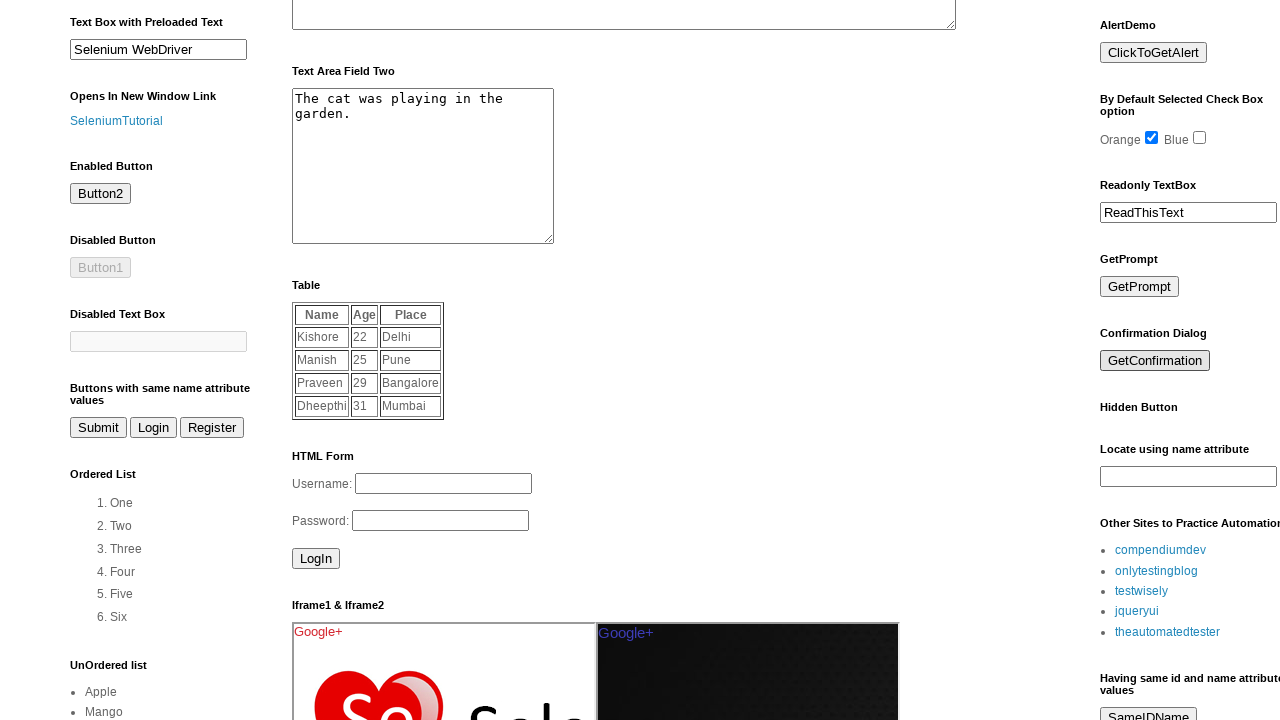

Waited for dialog to be handled and dismissed
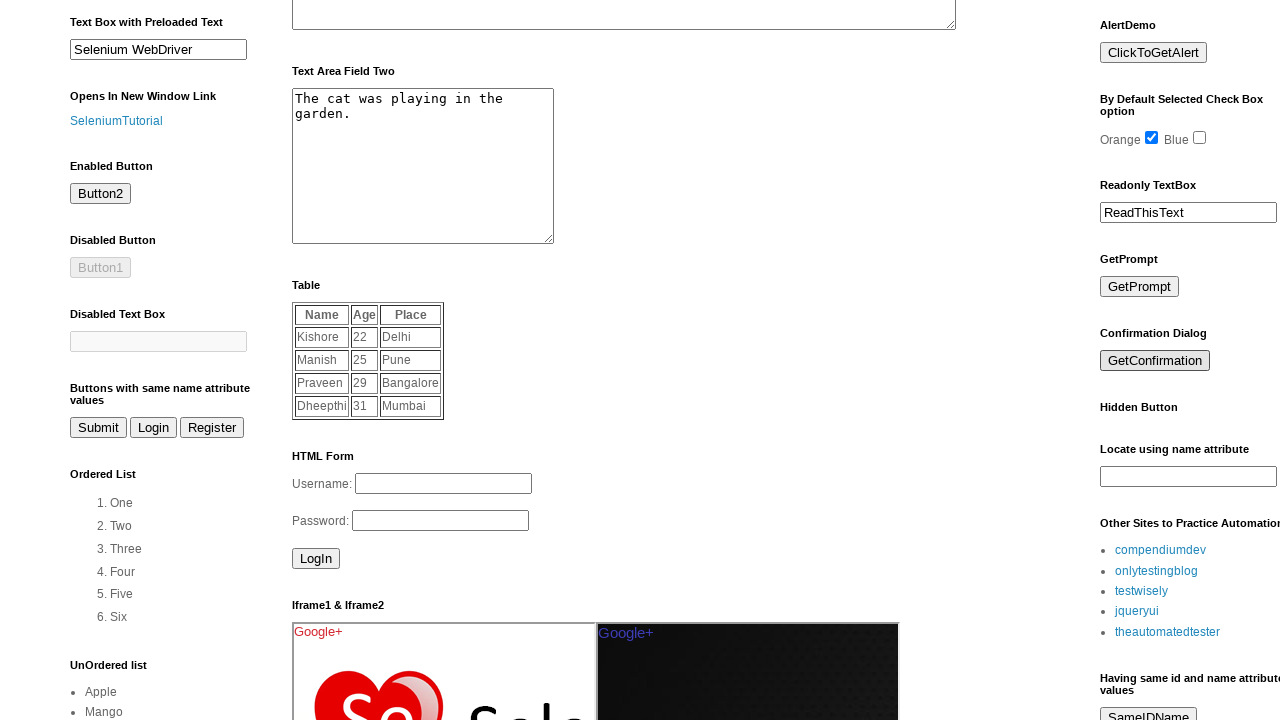

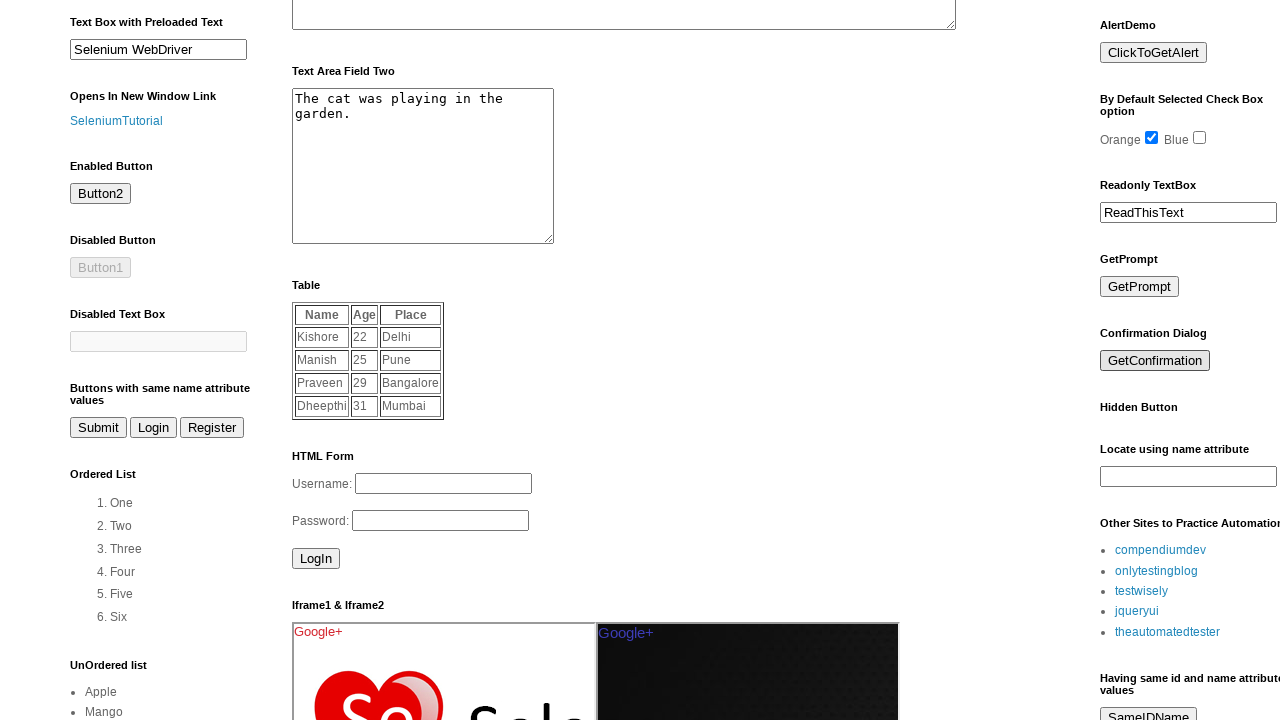